Navigates to the Coffee Cart website and verifies the page title is "Coffee cart"

Starting URL: https://coffee-cart.app/

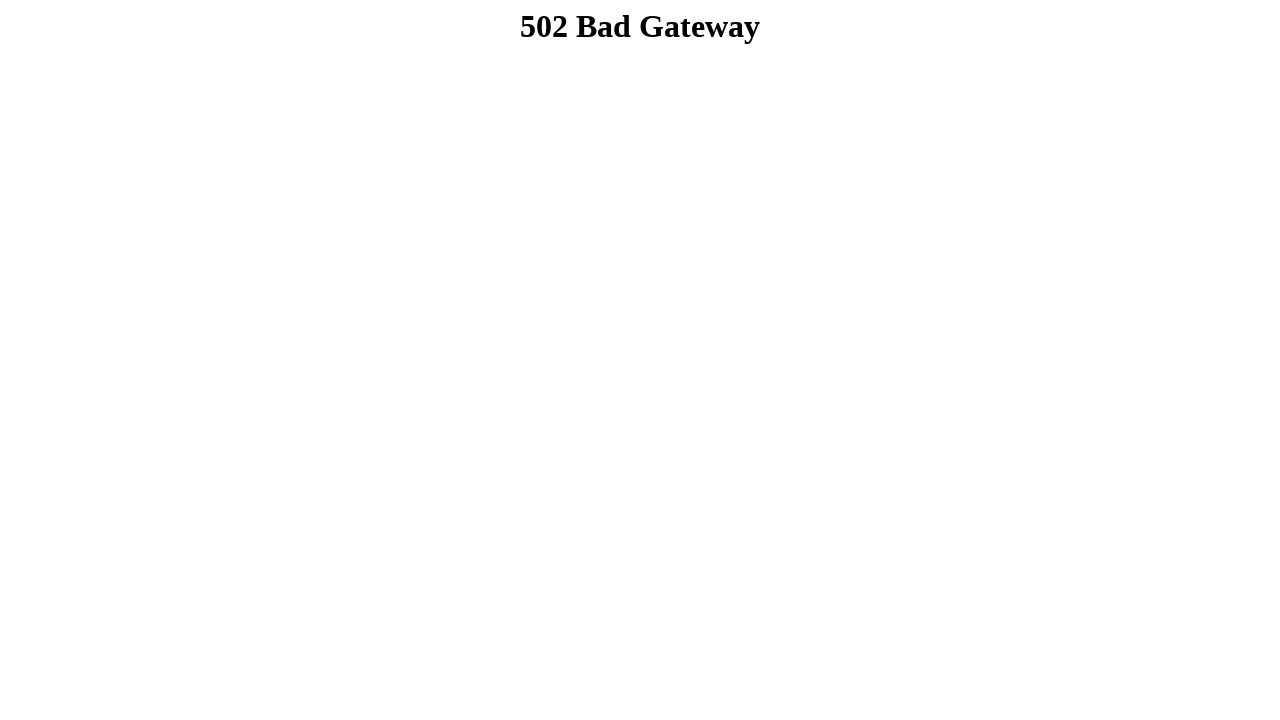

Navigated to Coffee Cart website at https://coffee-cart.app/
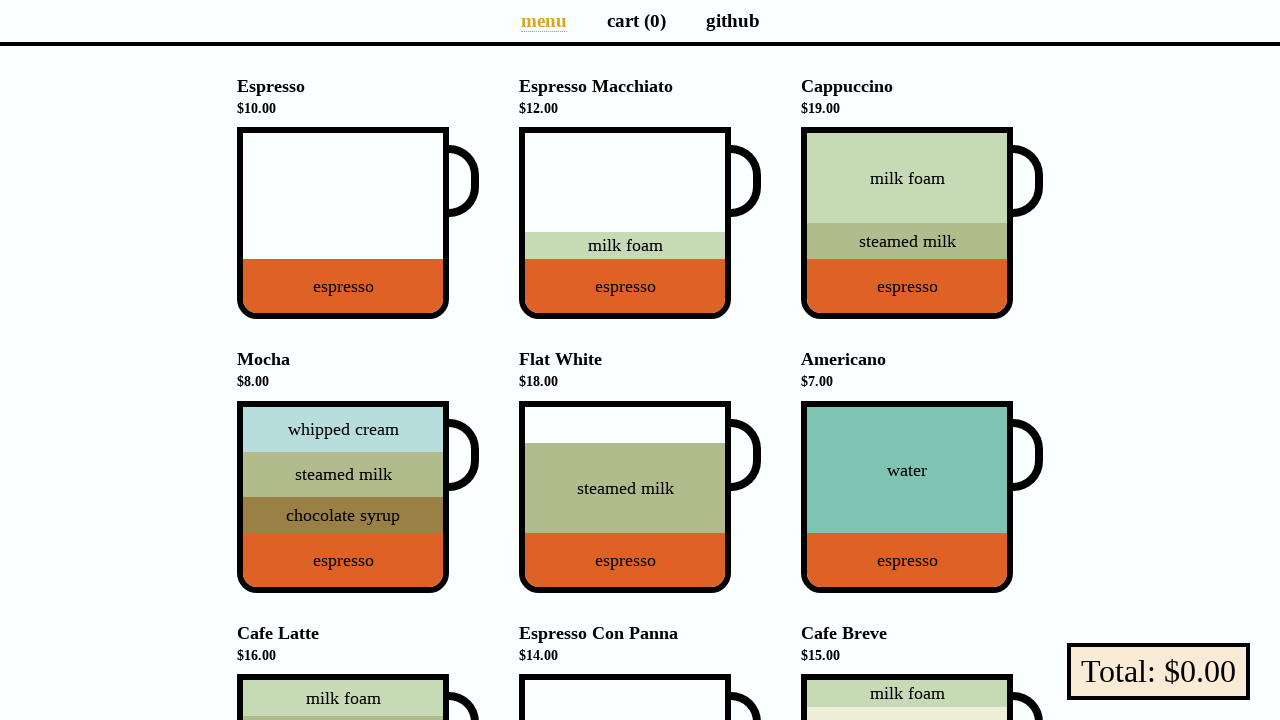

Verified page title is 'Coffee cart'
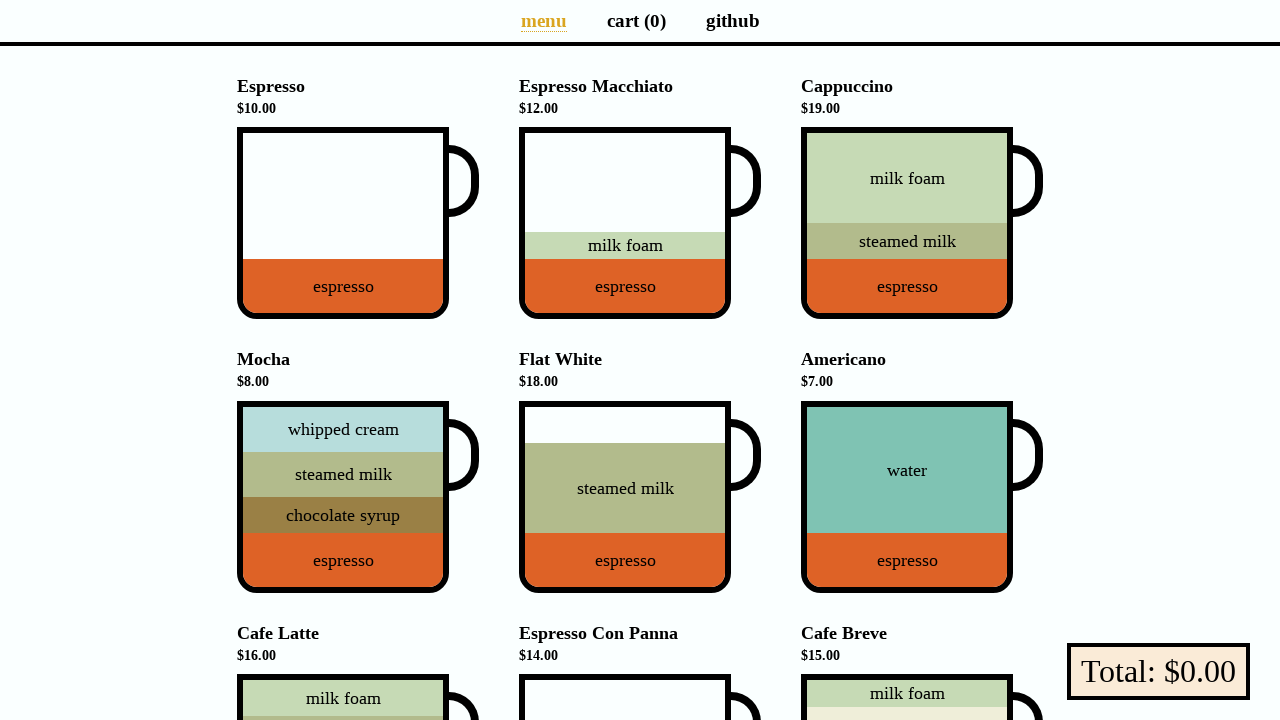

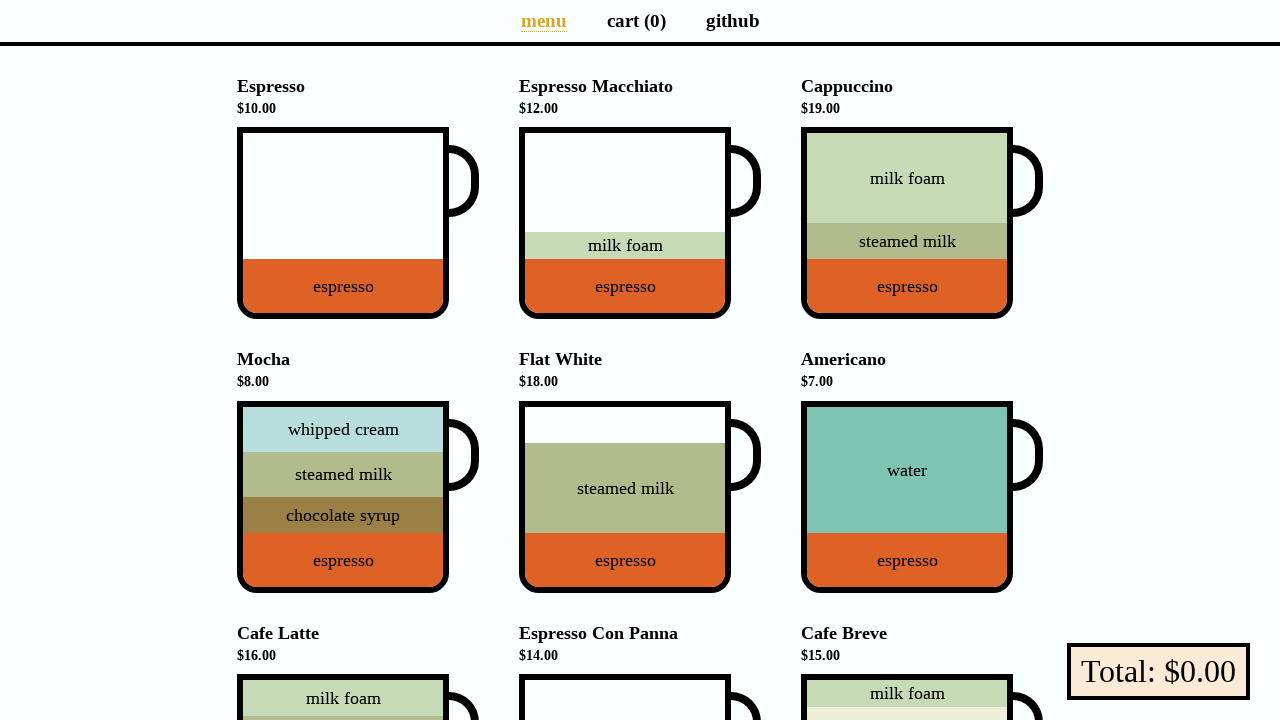